Tests injecting jQuery Growl library into a page and displaying notification messages using JavaScript execution. The test loads jQuery, jQuery Growl scripts and styles, then triggers growl notifications.

Starting URL: http://the-internet.herokuapp.com

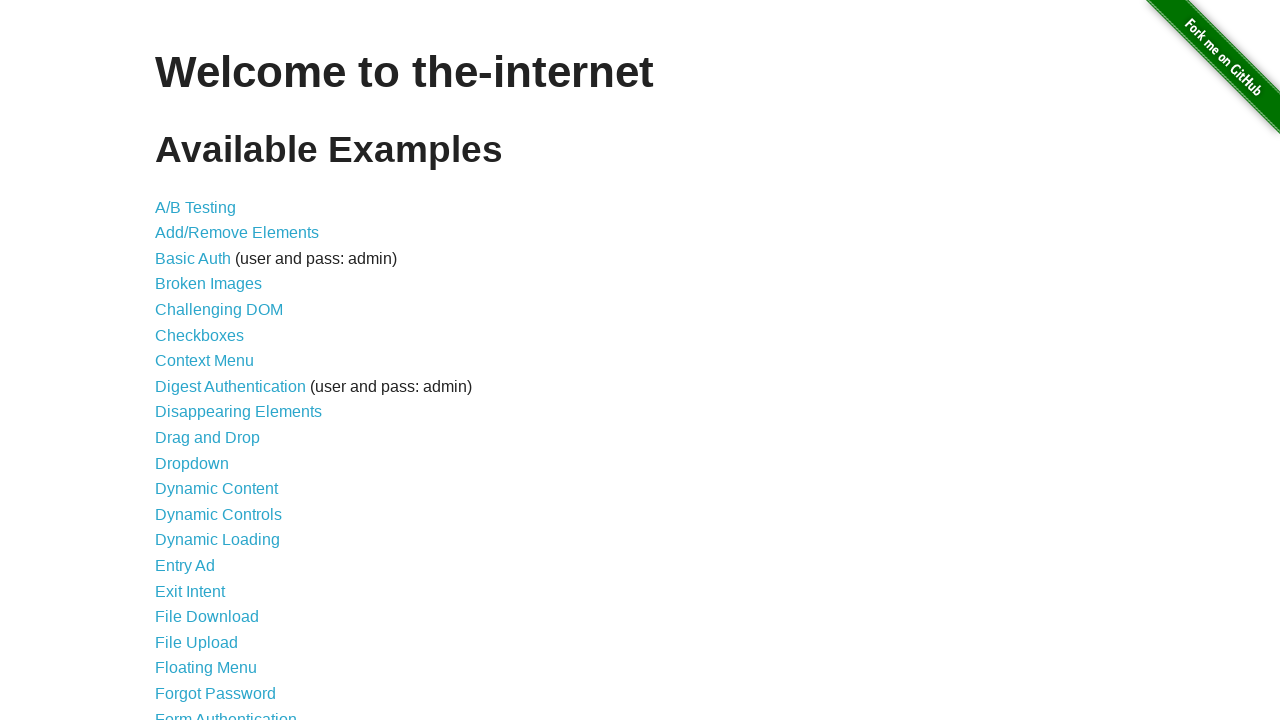

Injected jQuery library into page if not already present
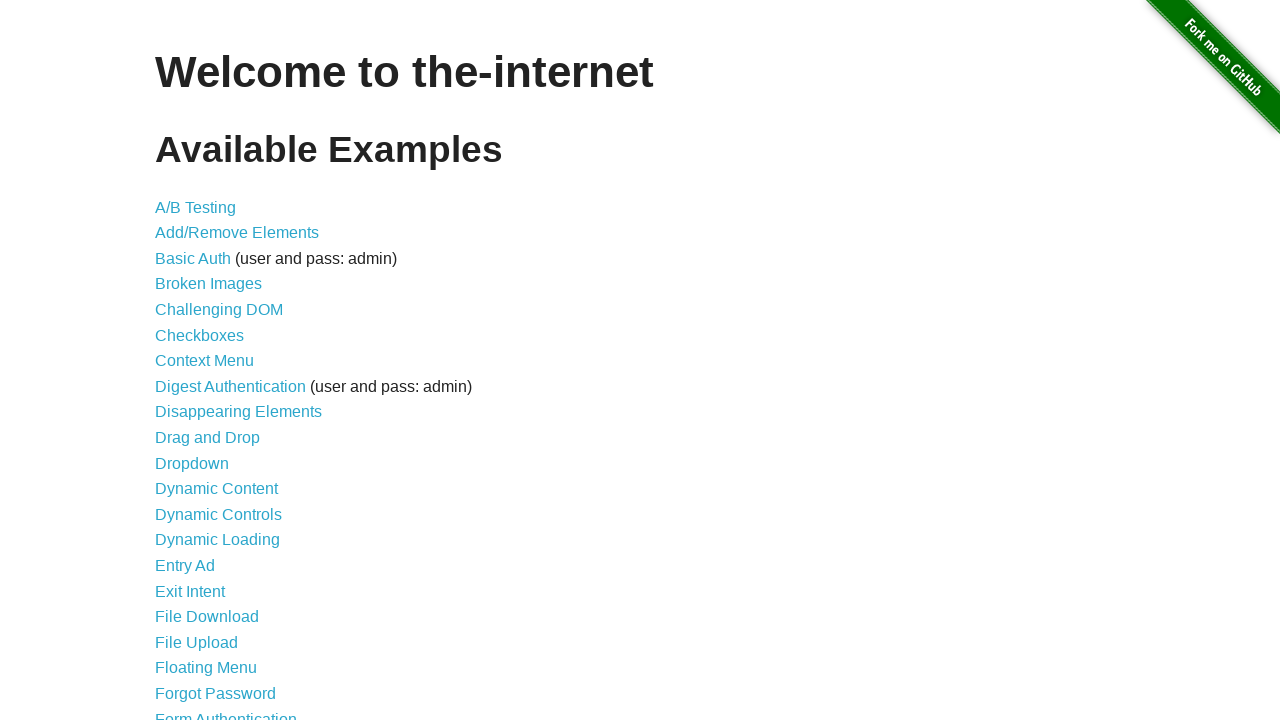

jQuery library loaded successfully
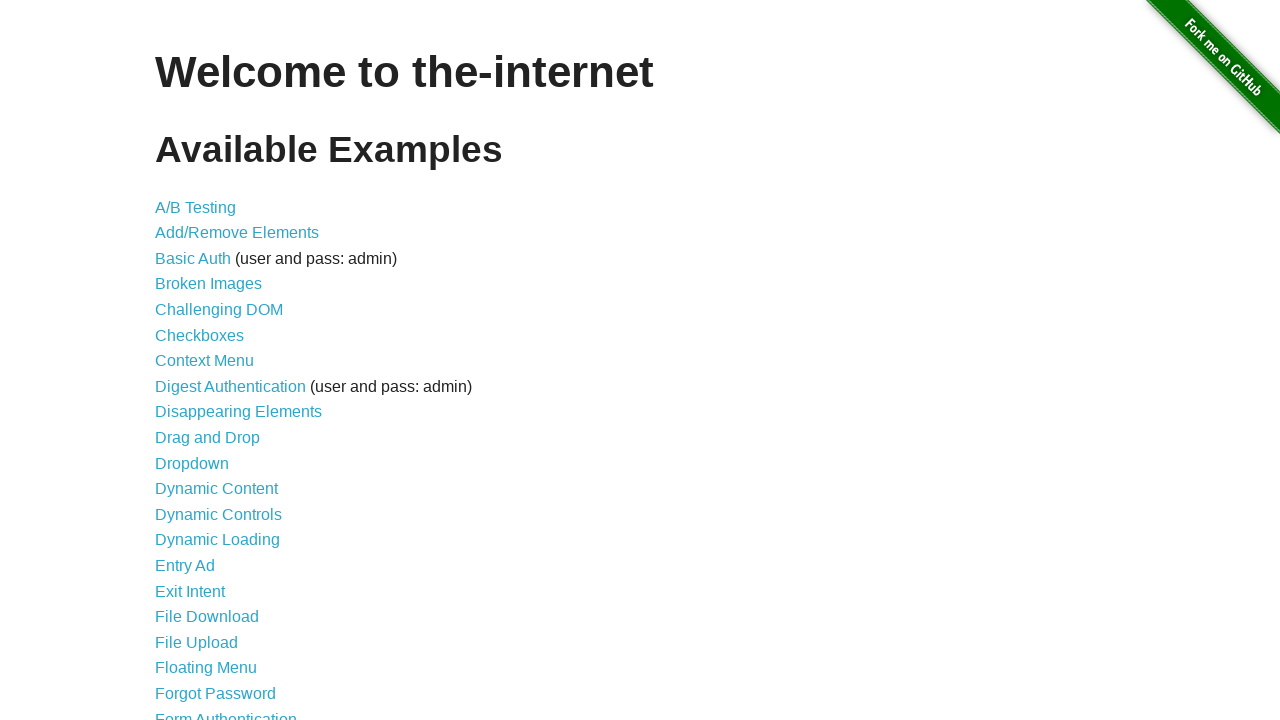

Loaded jQuery Growl script
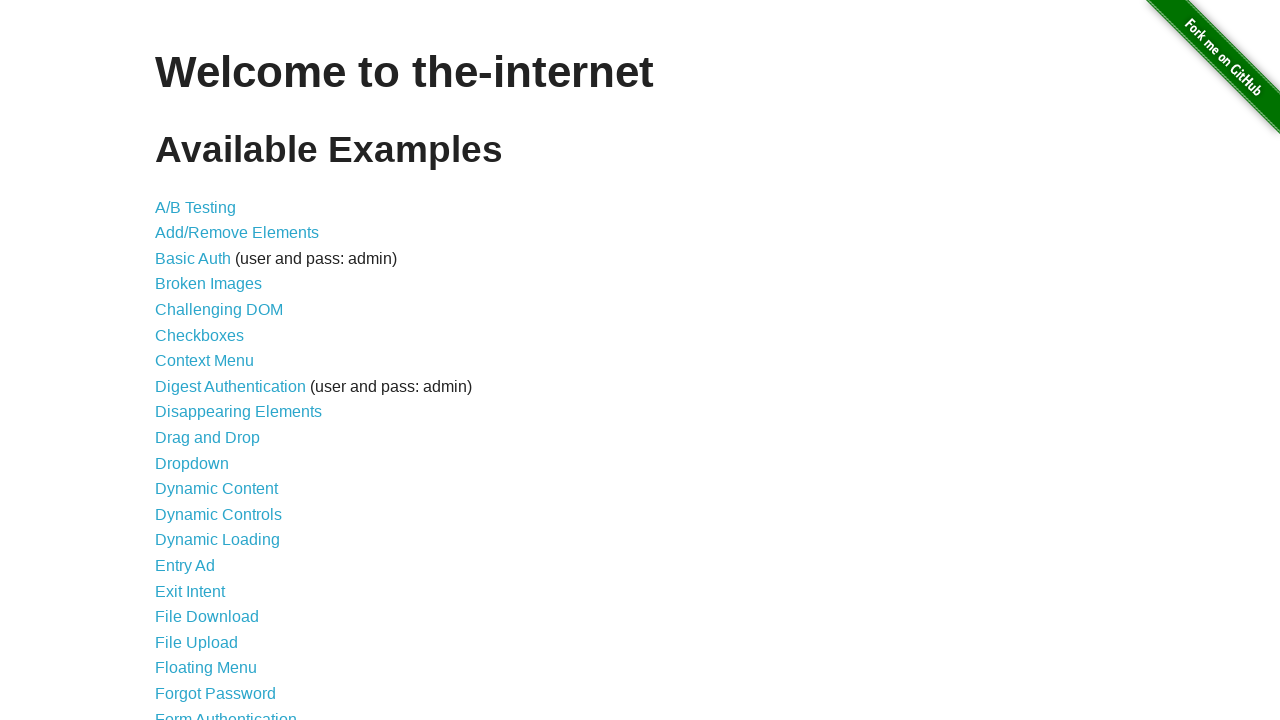

Injected jQuery Growl CSS stylesheet
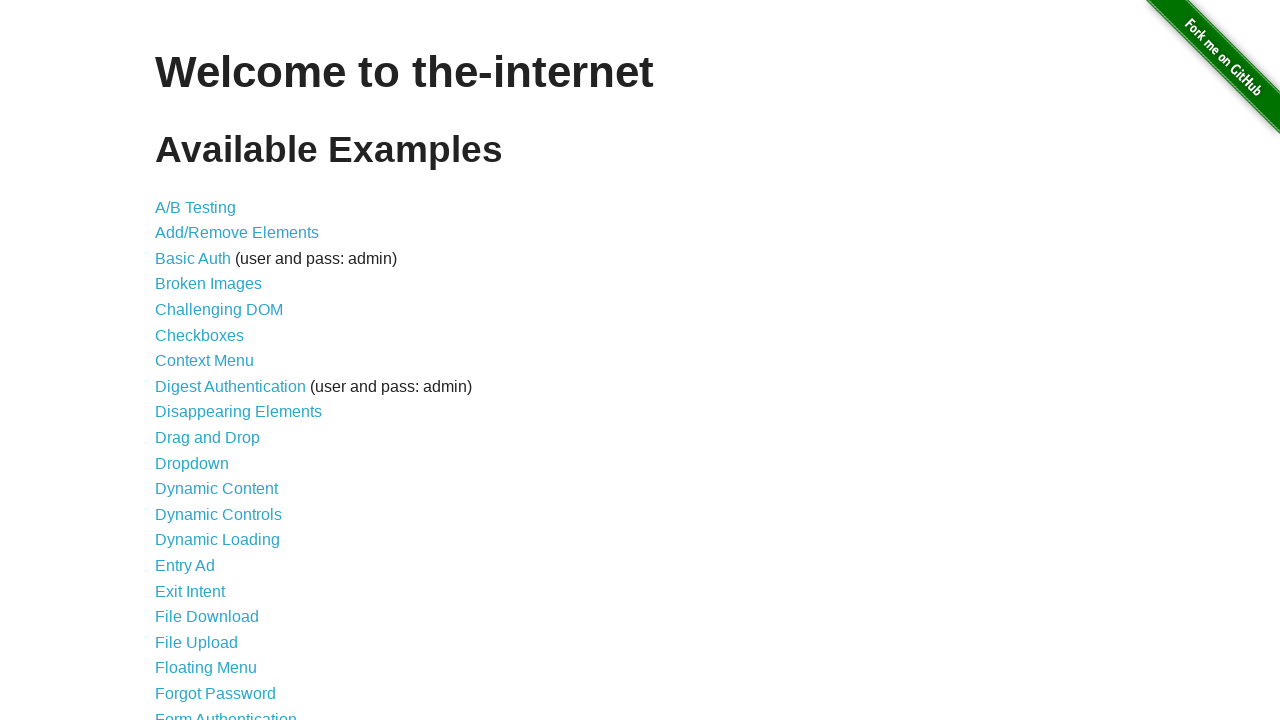

jQuery Growl library loaded and ready
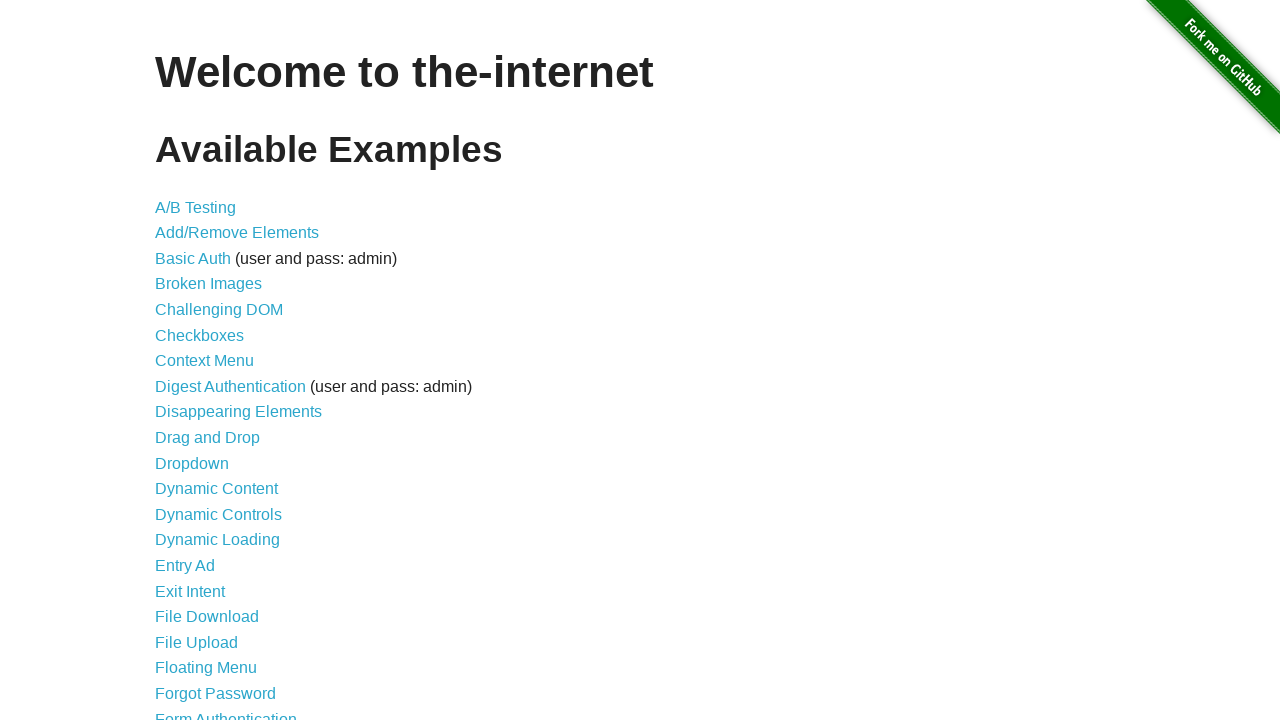

Displayed growl notification with title 'GET' and message '/'
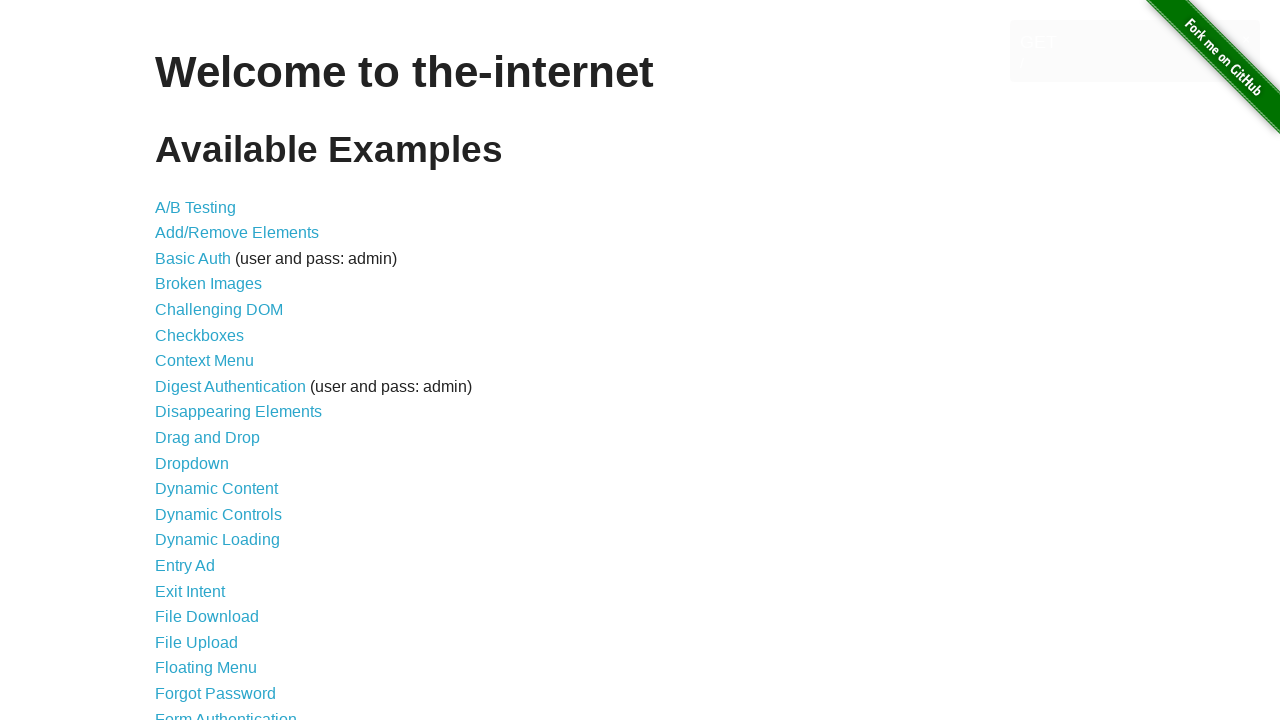

Waited 2 seconds to view the notification
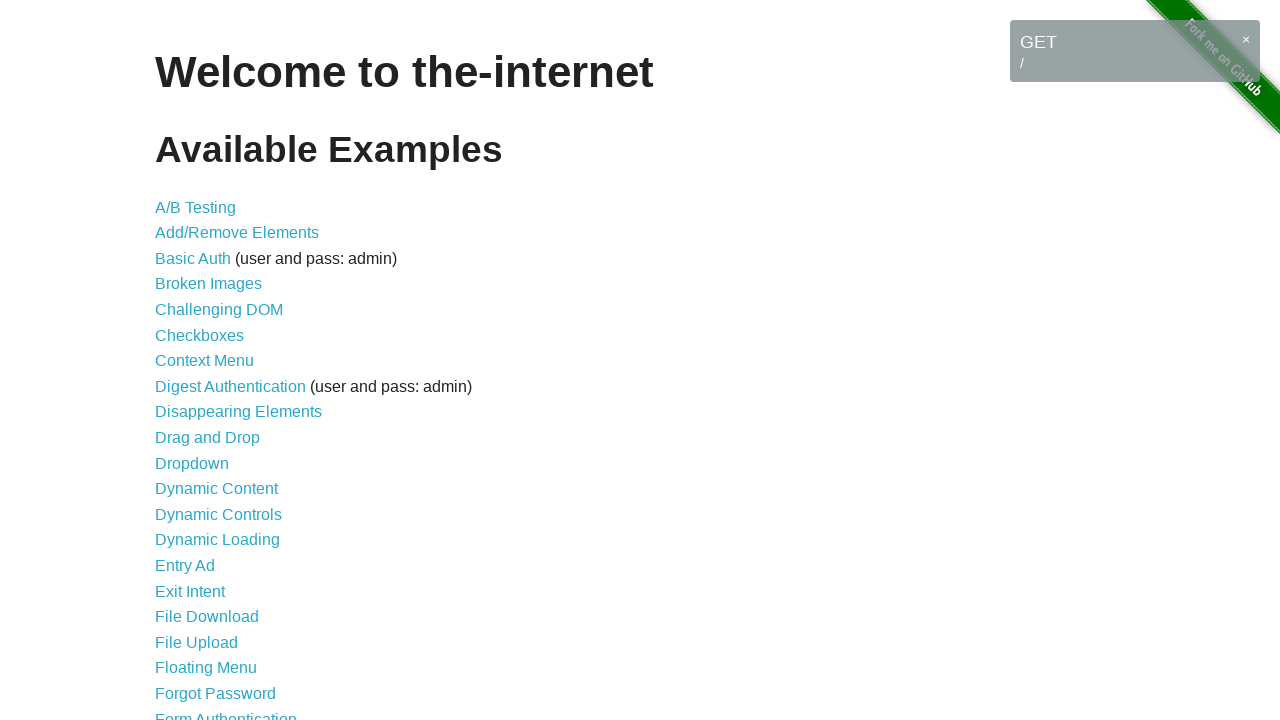

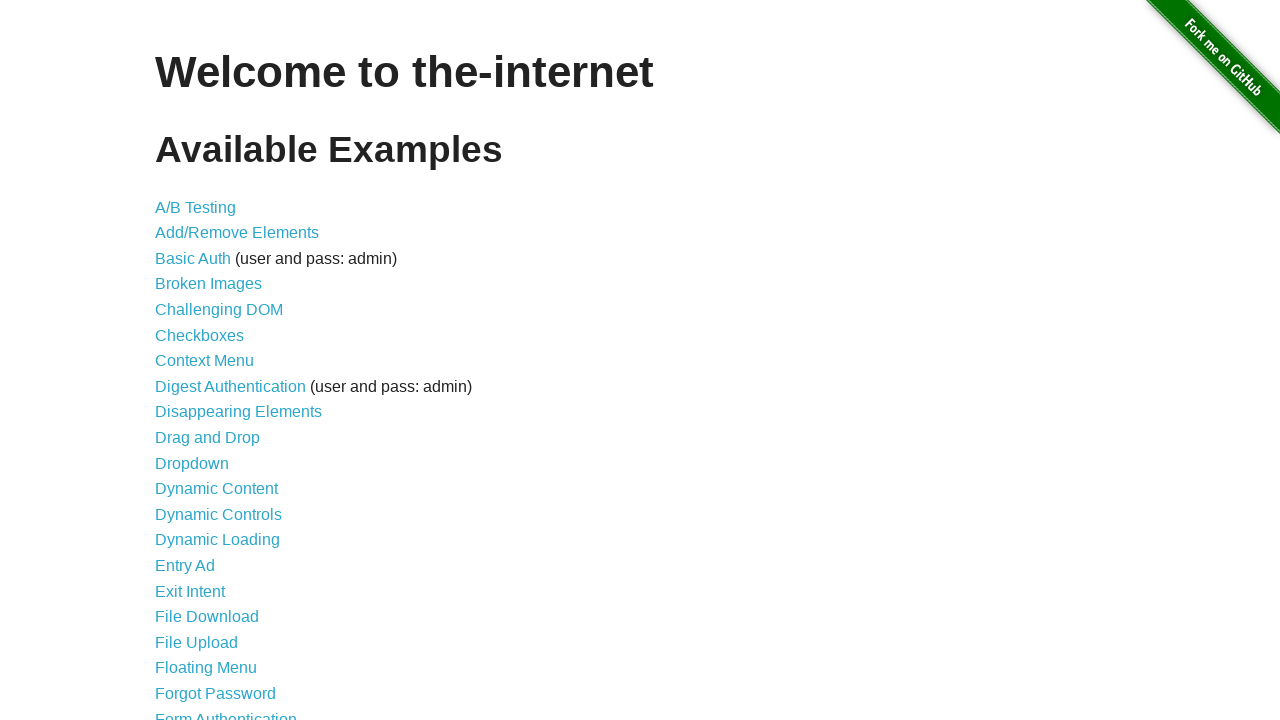